Tests that entering an empty string removes the todo item

Starting URL: https://demo.playwright.dev/todomvc

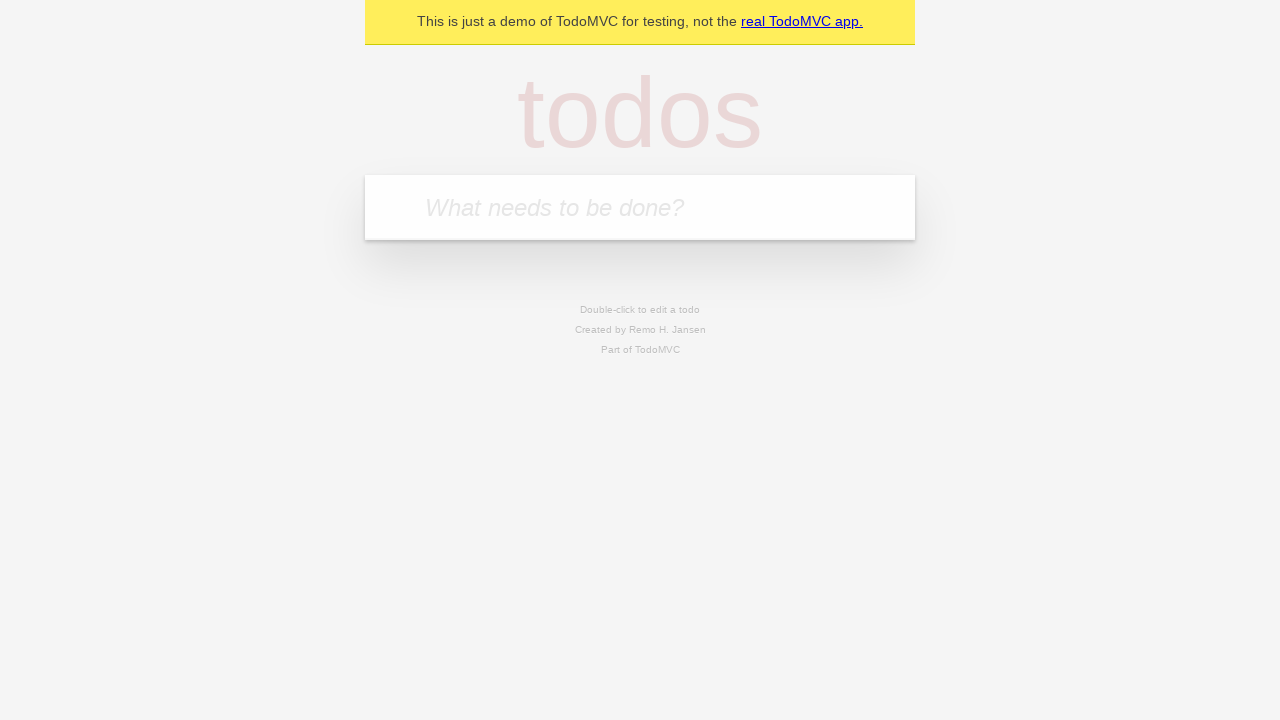

Filled todo input with 'buy some cheese' on internal:attr=[placeholder="What needs to be done?"i]
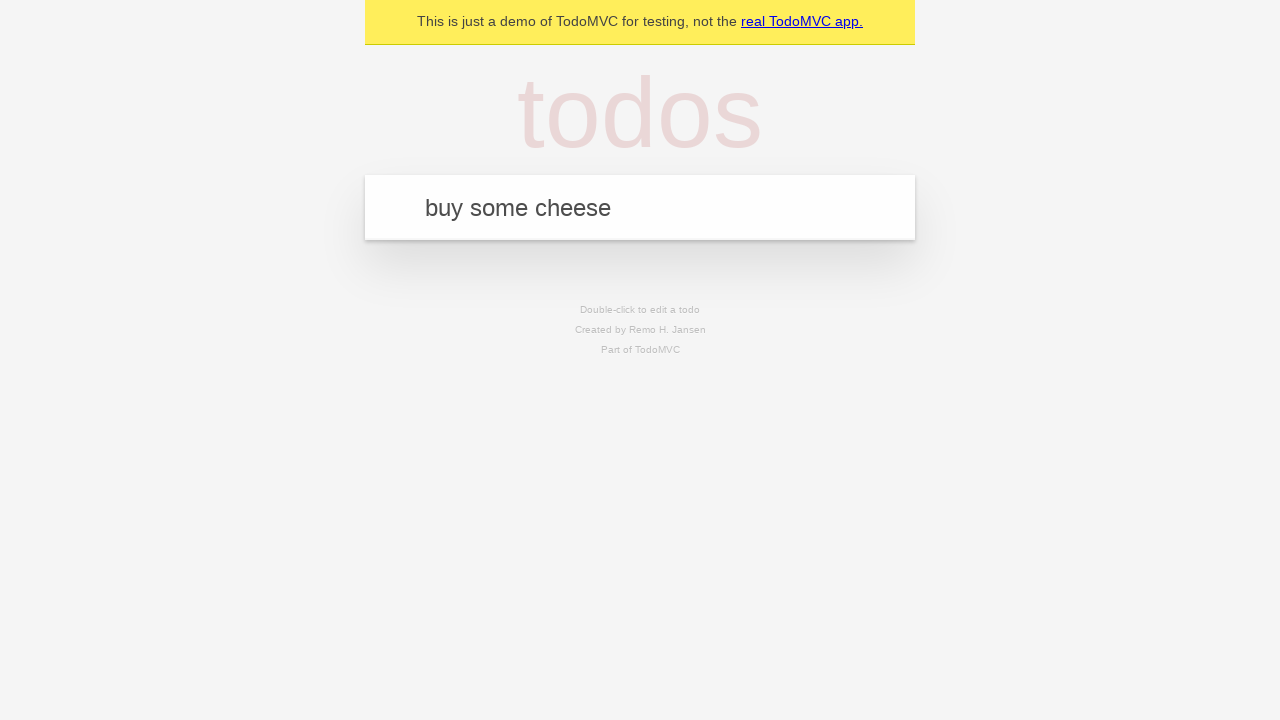

Pressed Enter to add first todo on internal:attr=[placeholder="What needs to be done?"i]
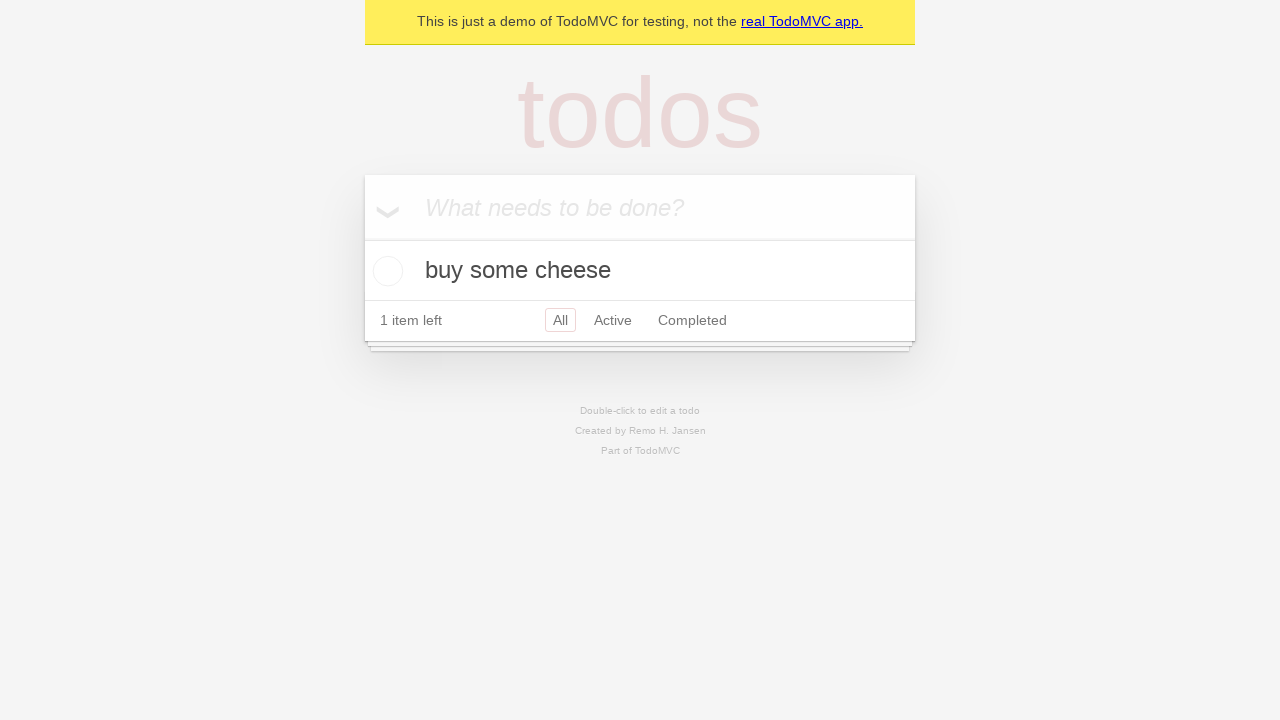

Filled todo input with 'feed the cat' on internal:attr=[placeholder="What needs to be done?"i]
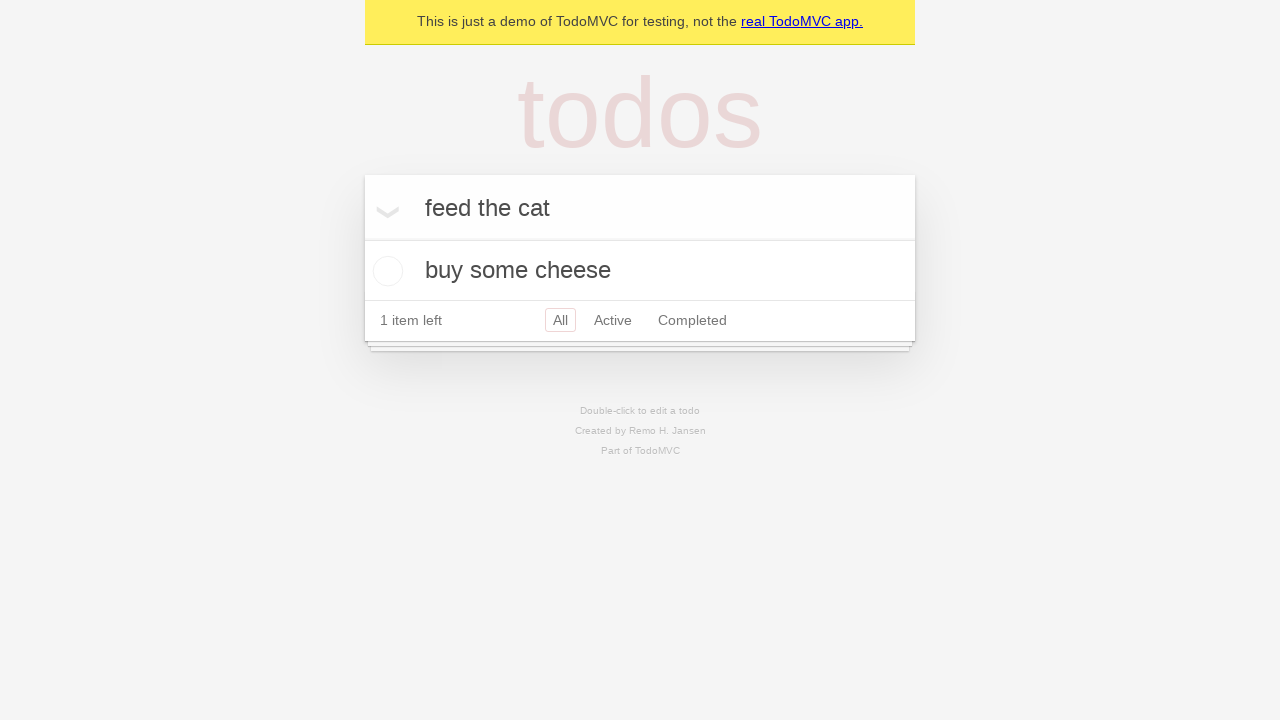

Pressed Enter to add second todo on internal:attr=[placeholder="What needs to be done?"i]
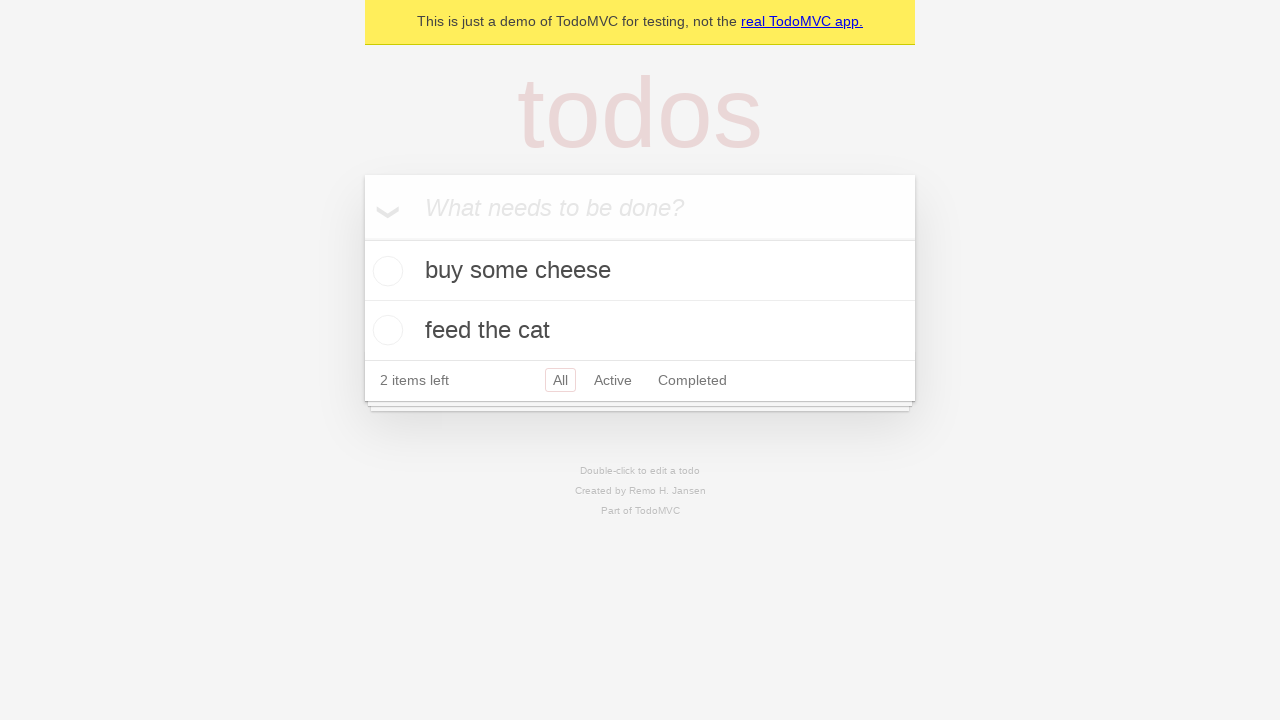

Filled todo input with 'book a doctors appointment' on internal:attr=[placeholder="What needs to be done?"i]
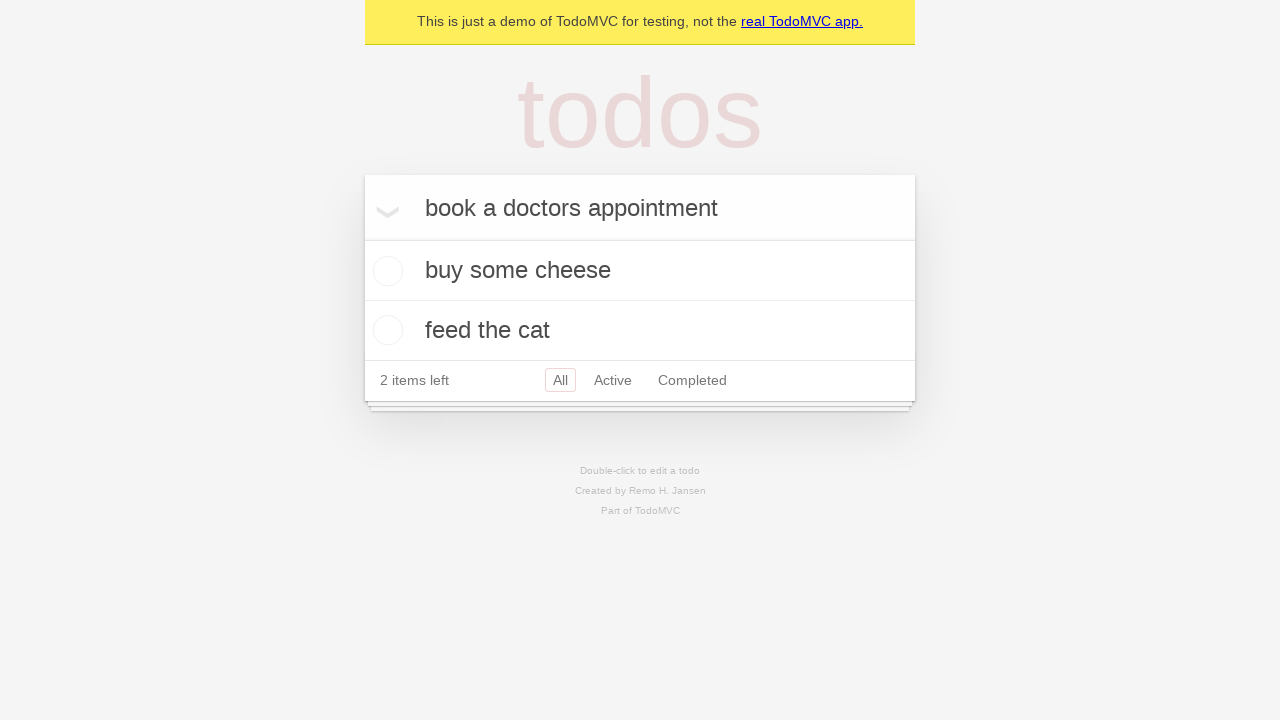

Pressed Enter to add third todo on internal:attr=[placeholder="What needs to be done?"i]
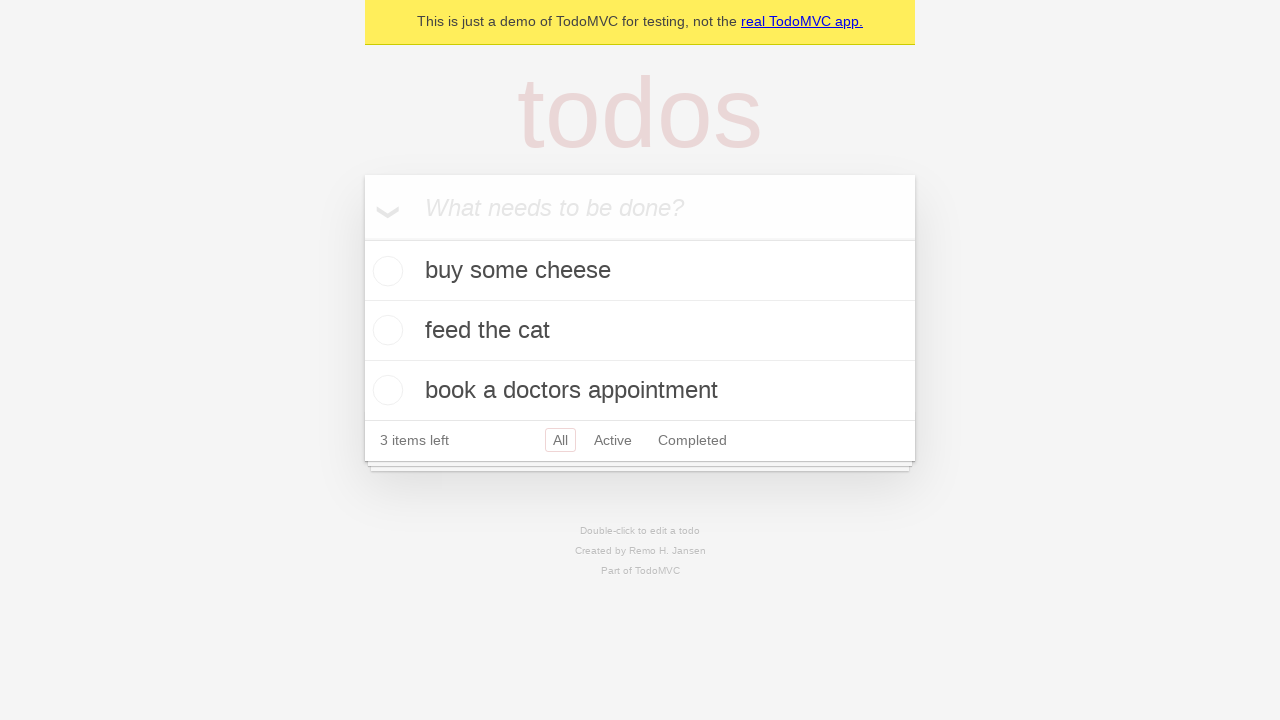

Double-clicked second todo to enter edit mode at (640, 331) on internal:testid=[data-testid="todo-item"s] >> nth=1
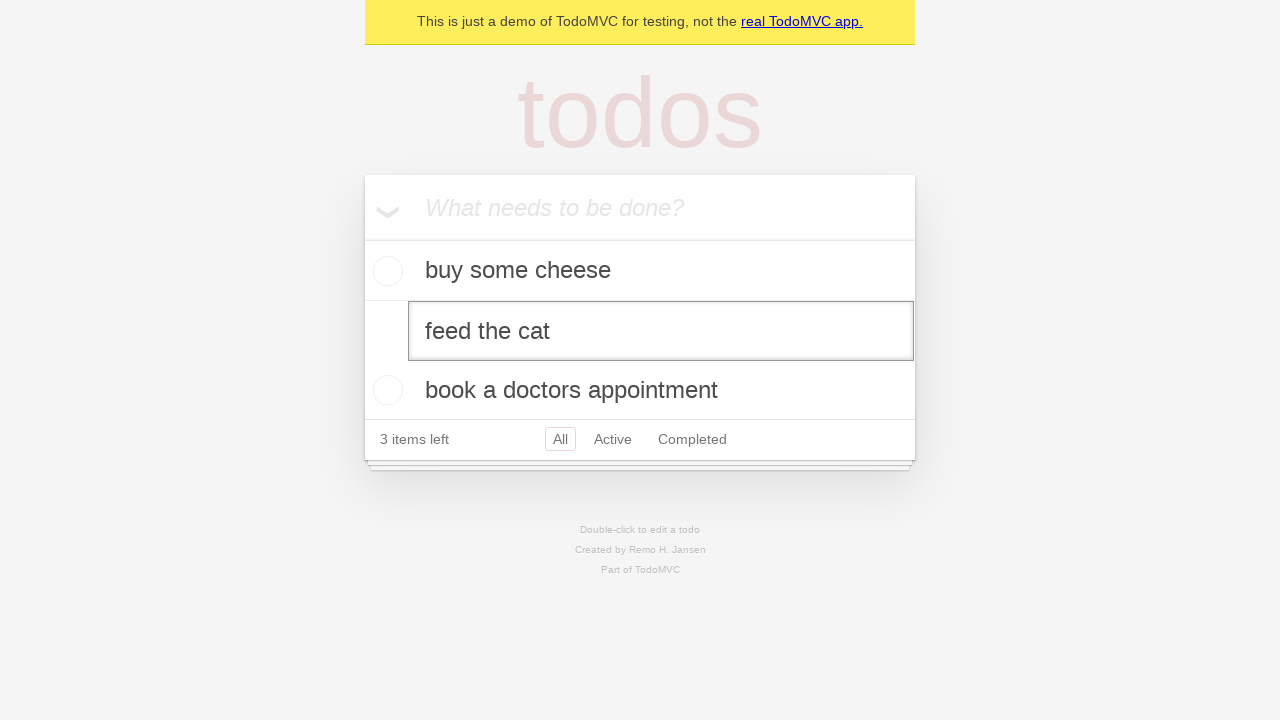

Cleared the text in edit field by filling with empty string on internal:testid=[data-testid="todo-item"s] >> nth=1 >> internal:role=textbox[nam
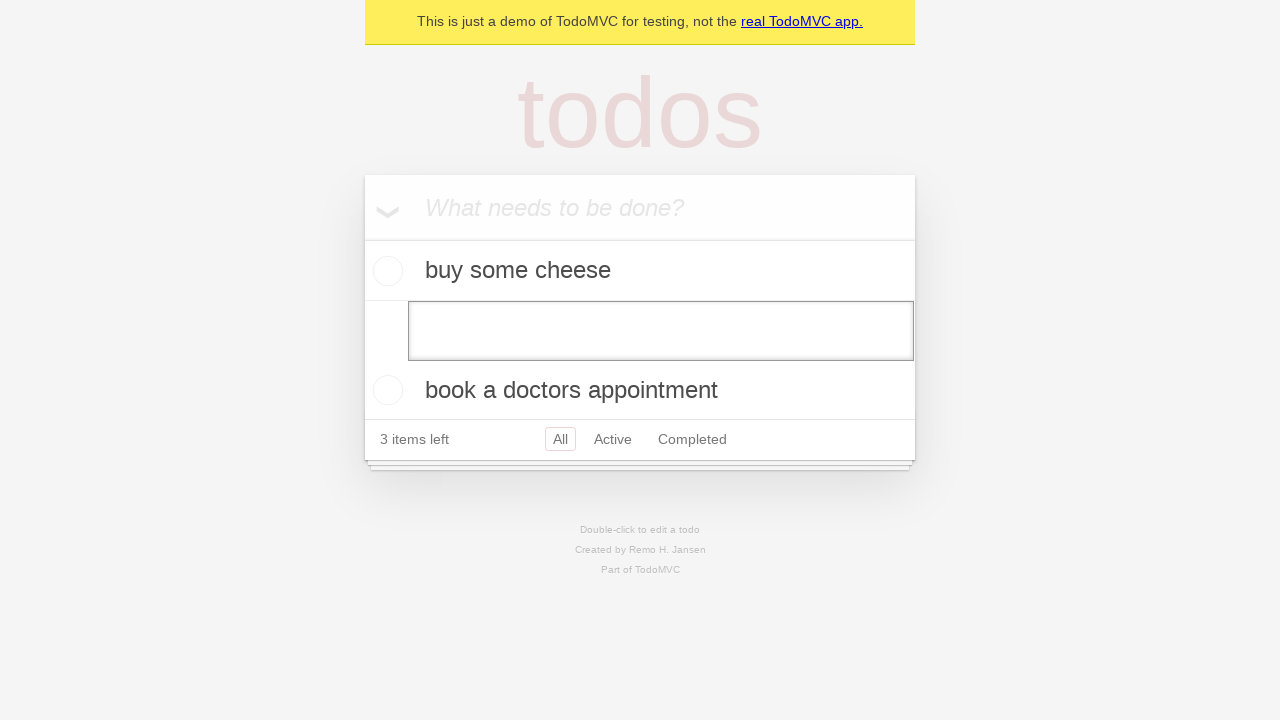

Pressed Enter to confirm deletion of empty todo item on internal:testid=[data-testid="todo-item"s] >> nth=1 >> internal:role=textbox[nam
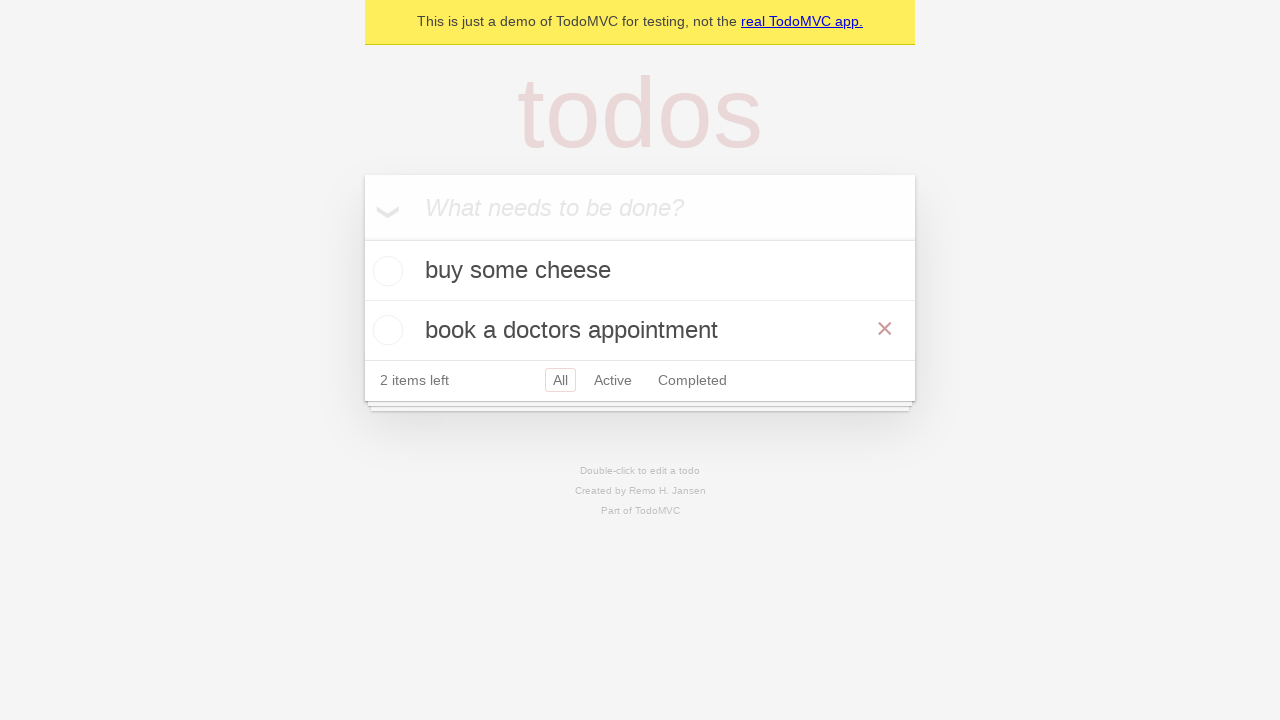

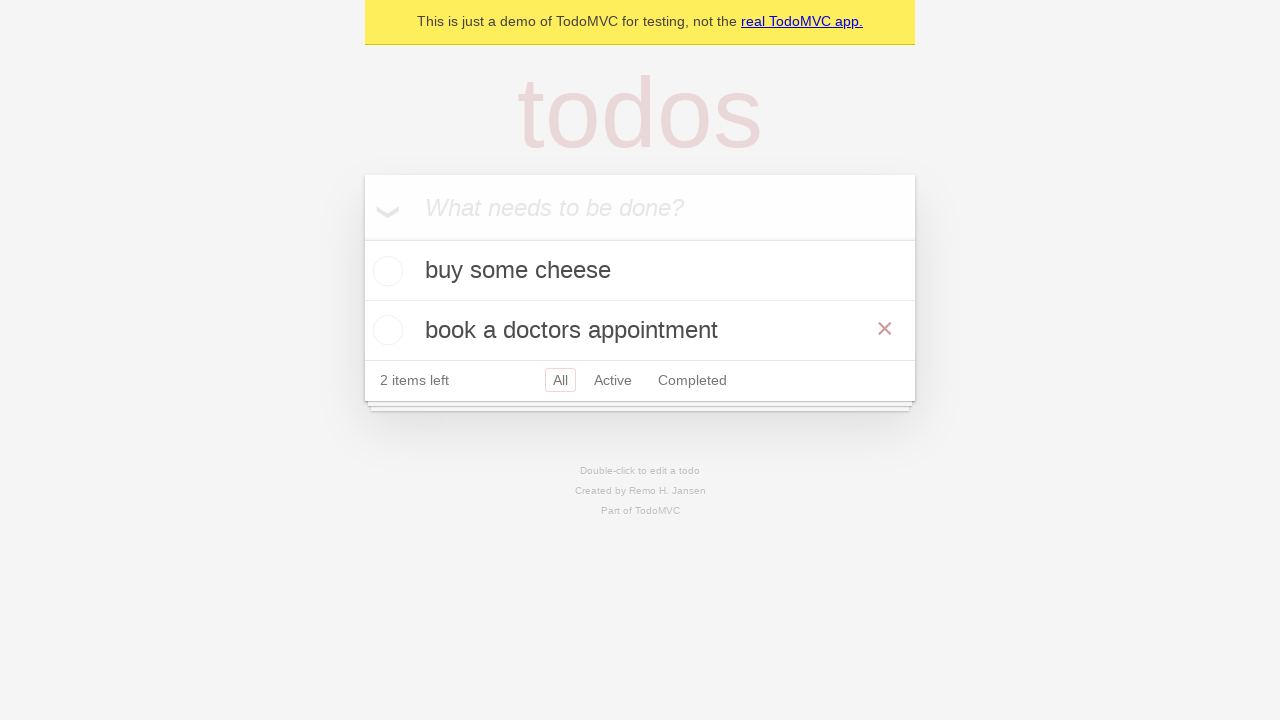